Tests the capitalize (title case) conversion feature by entering text and selecting the capitalize mode

Starting URL: https://www.artlebedev.ru/case/

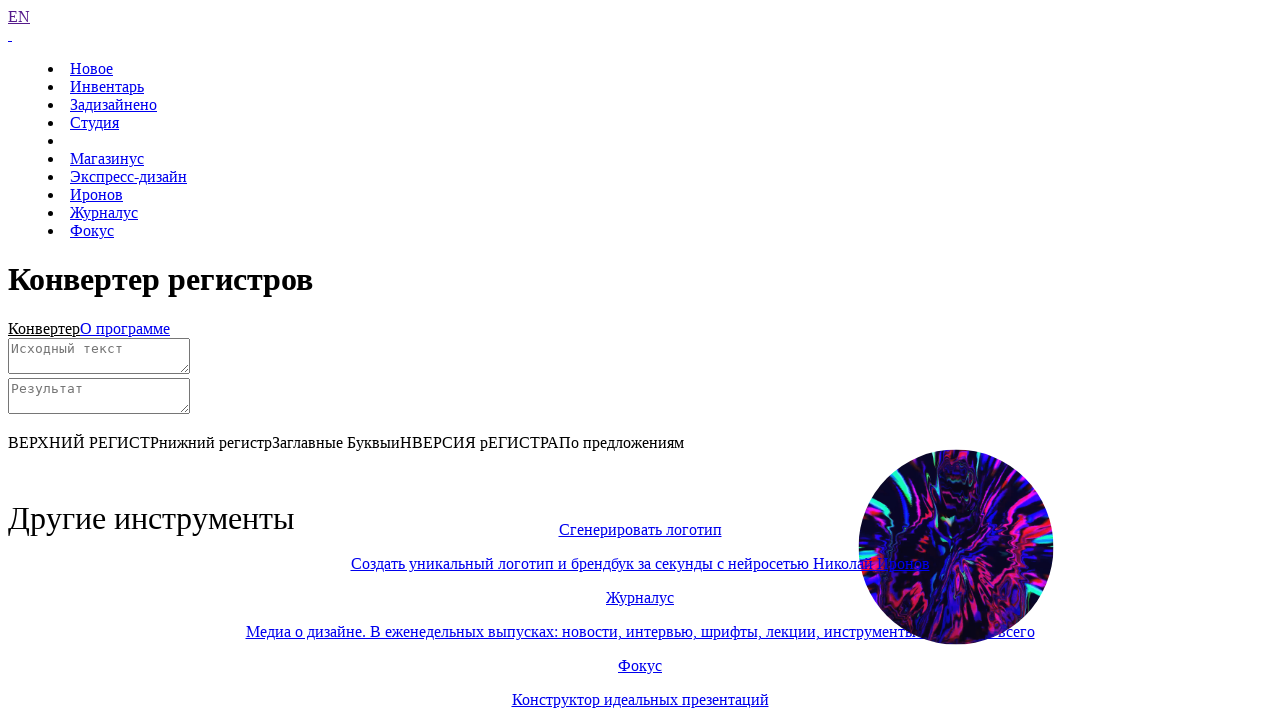

Scrolled down to see the converter
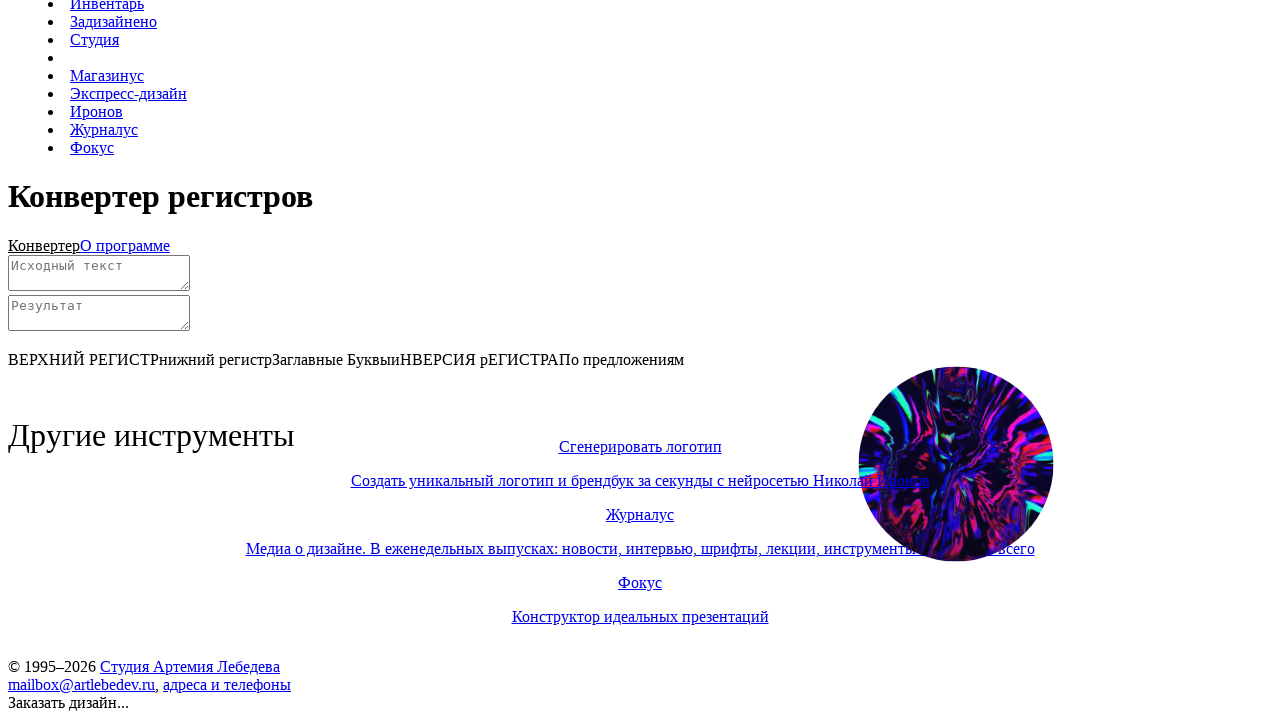

Clicked capitalize (title case) mode button at (332, 359) on text=Заглавные Буквы
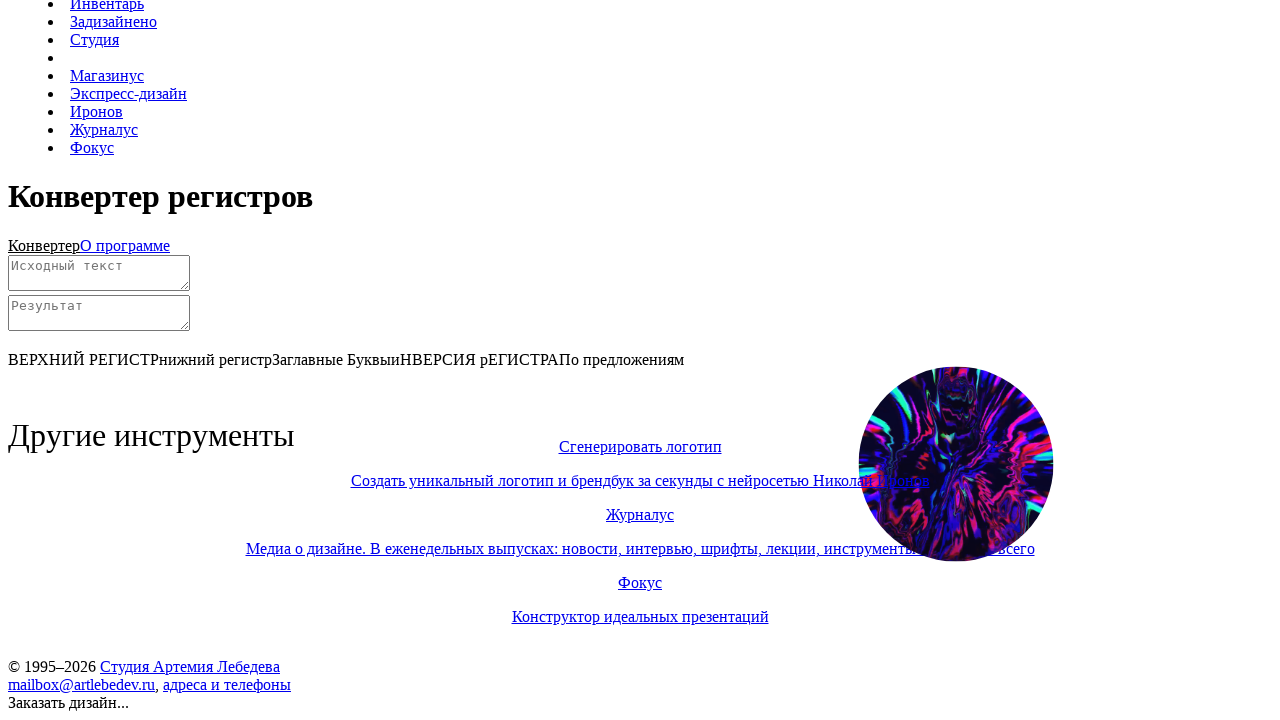

Cleared the source field on #source
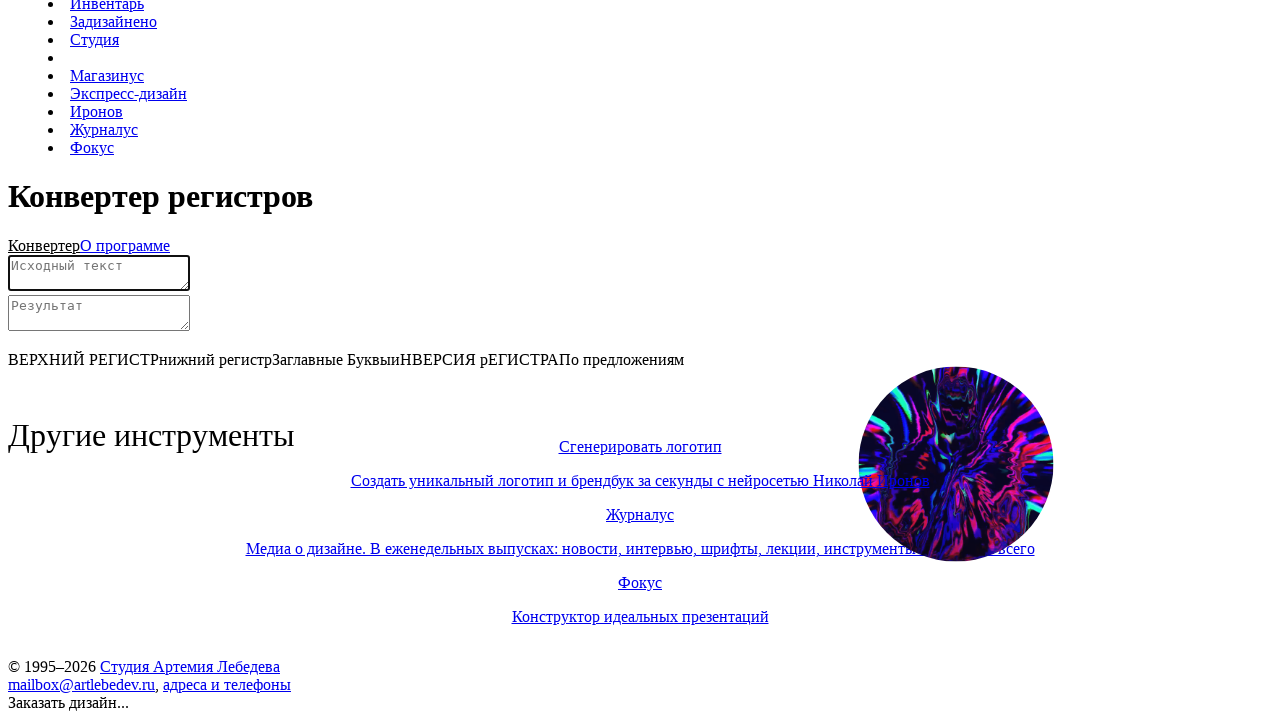

Filled source field with 'hello world' on #source
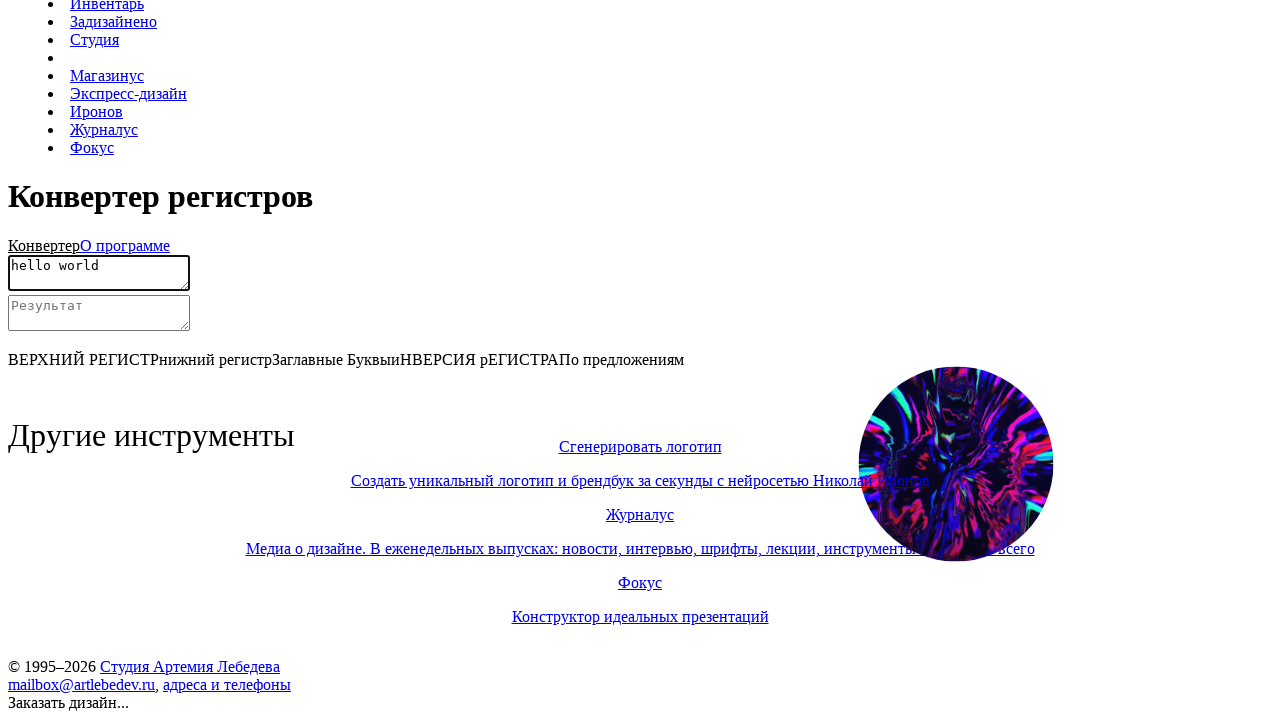

Conversion completed and target field appeared
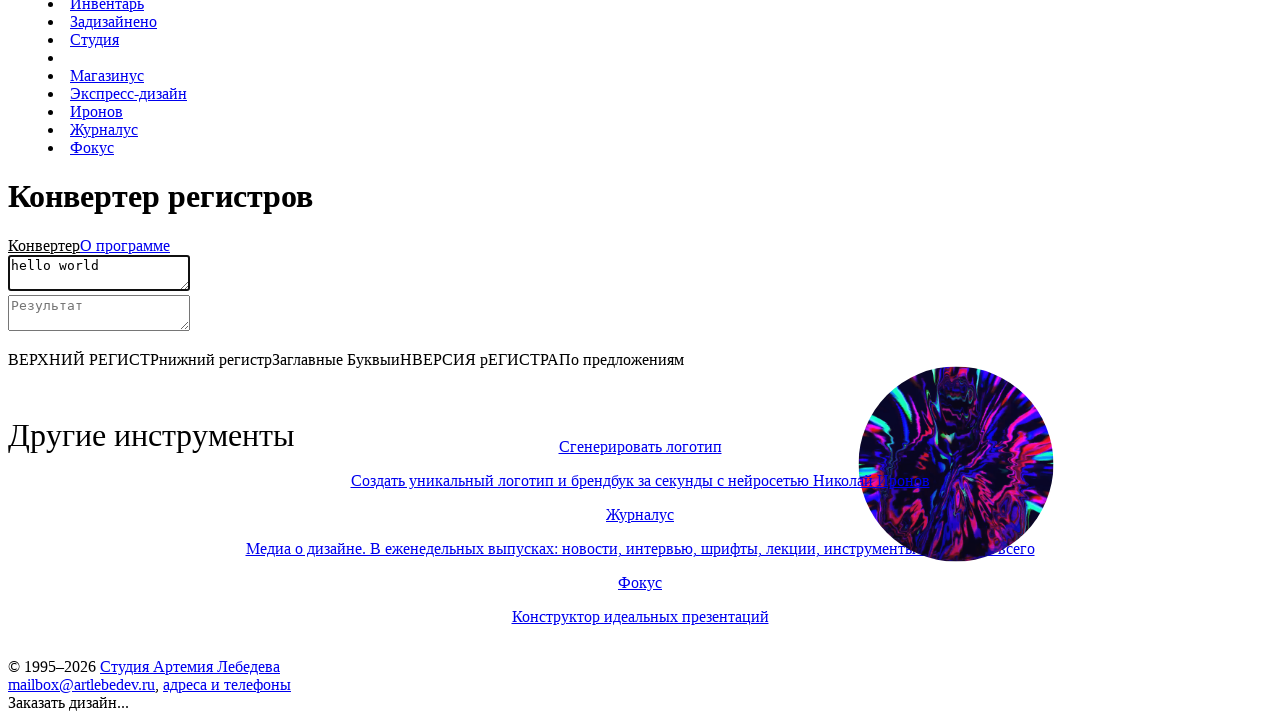

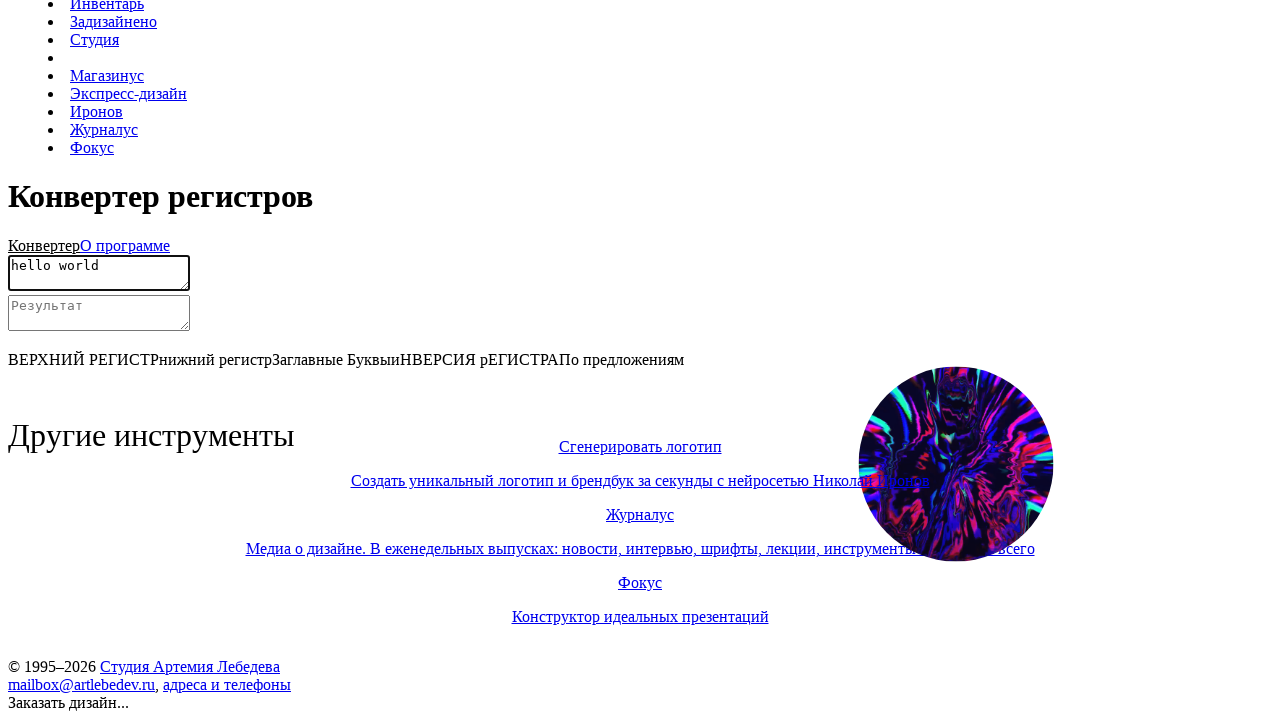